Tests the Wisconsin Court System's court calendar search functionality by selecting a county (Racine), a court official (Rudebusch, Alice A), selecting today's date, and submitting the search form.

Starting URL: https://wcca.wicourts.gov/courtOfficialCalendar.html

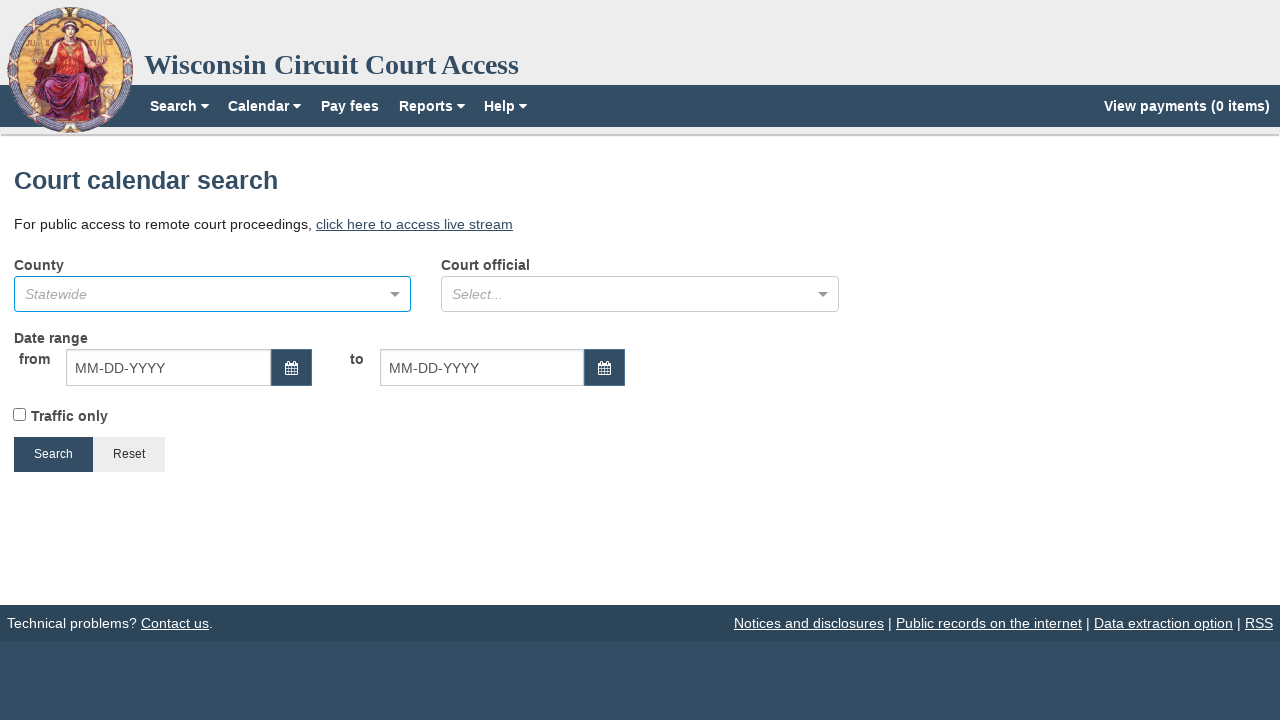

Court calendar search page loaded
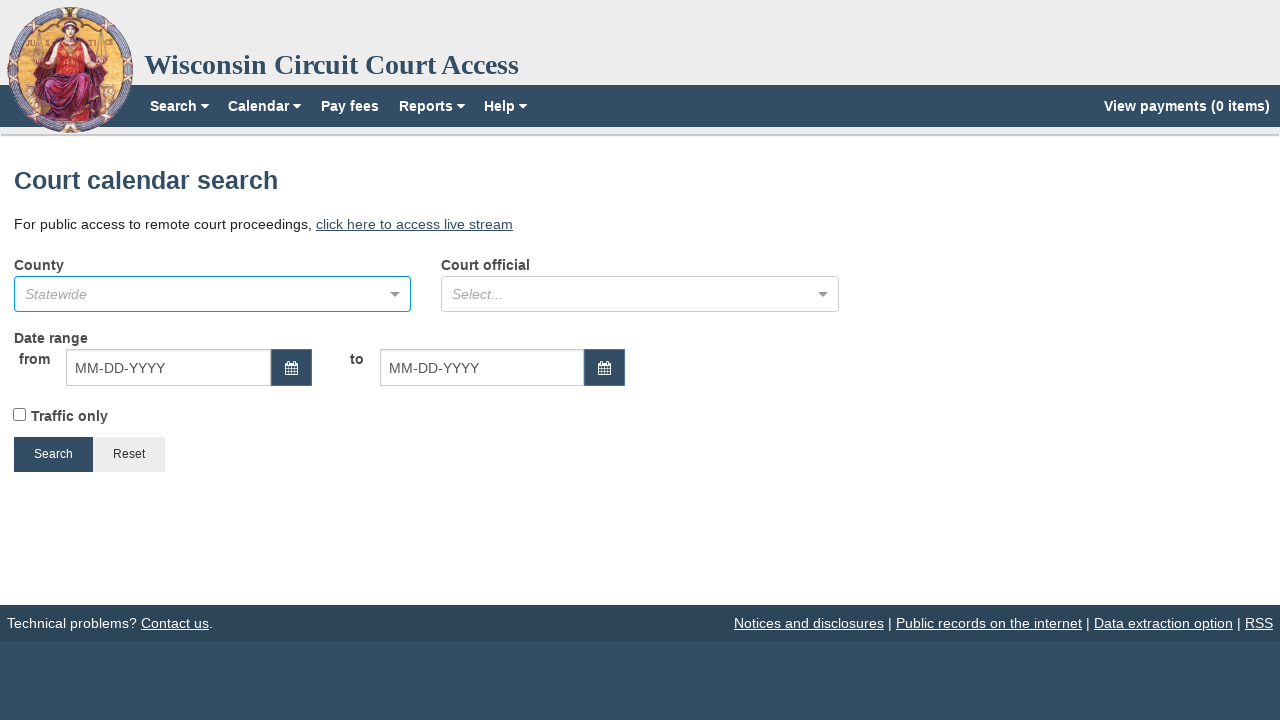

Filled County field with 'Racine' on internal:label="County"i
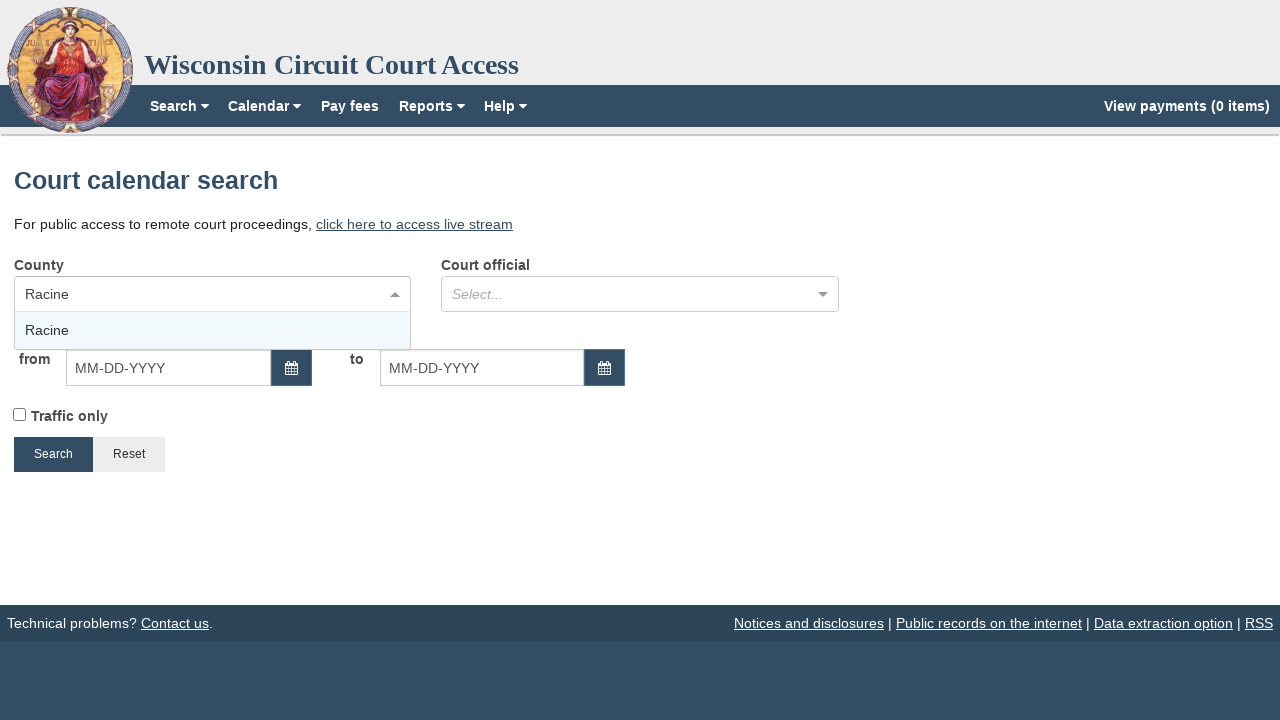

Selected Racine from county dropdown at (213, 331) on internal:role=option[name="Racine"i]
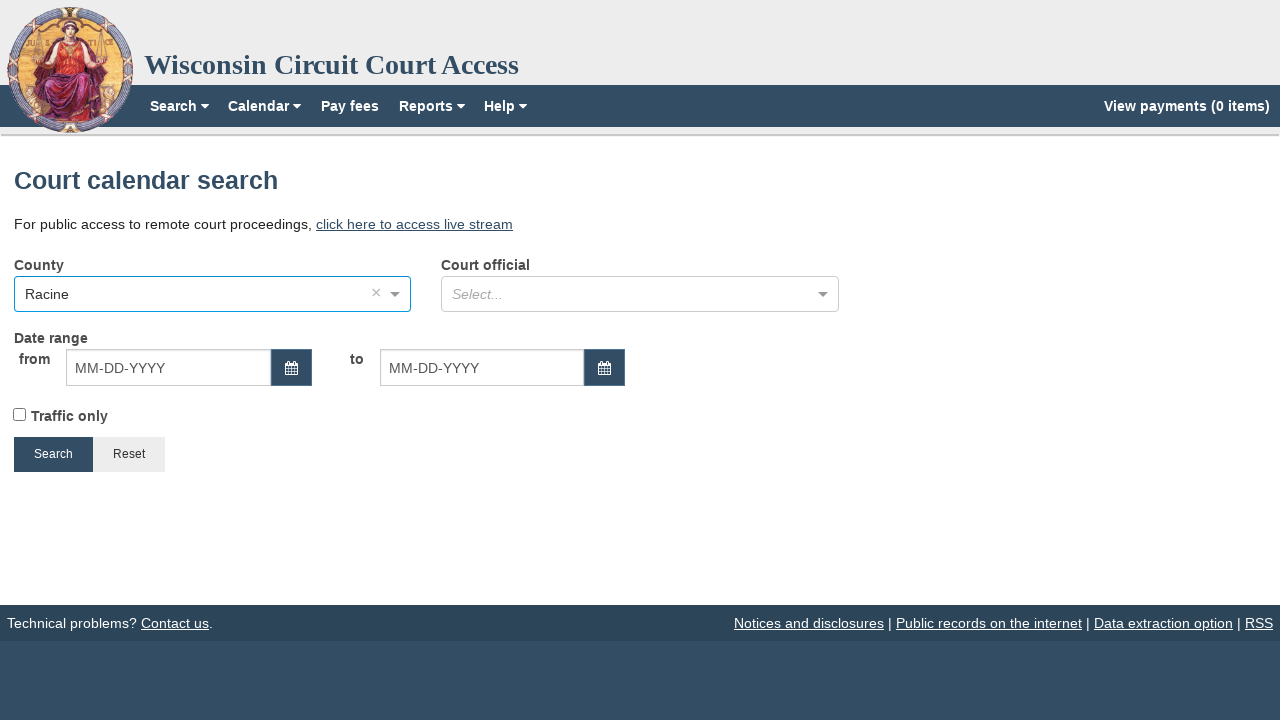

Filled Court official field with 'Rudebusch, Alice A (2181)' on internal:label="Court official"i
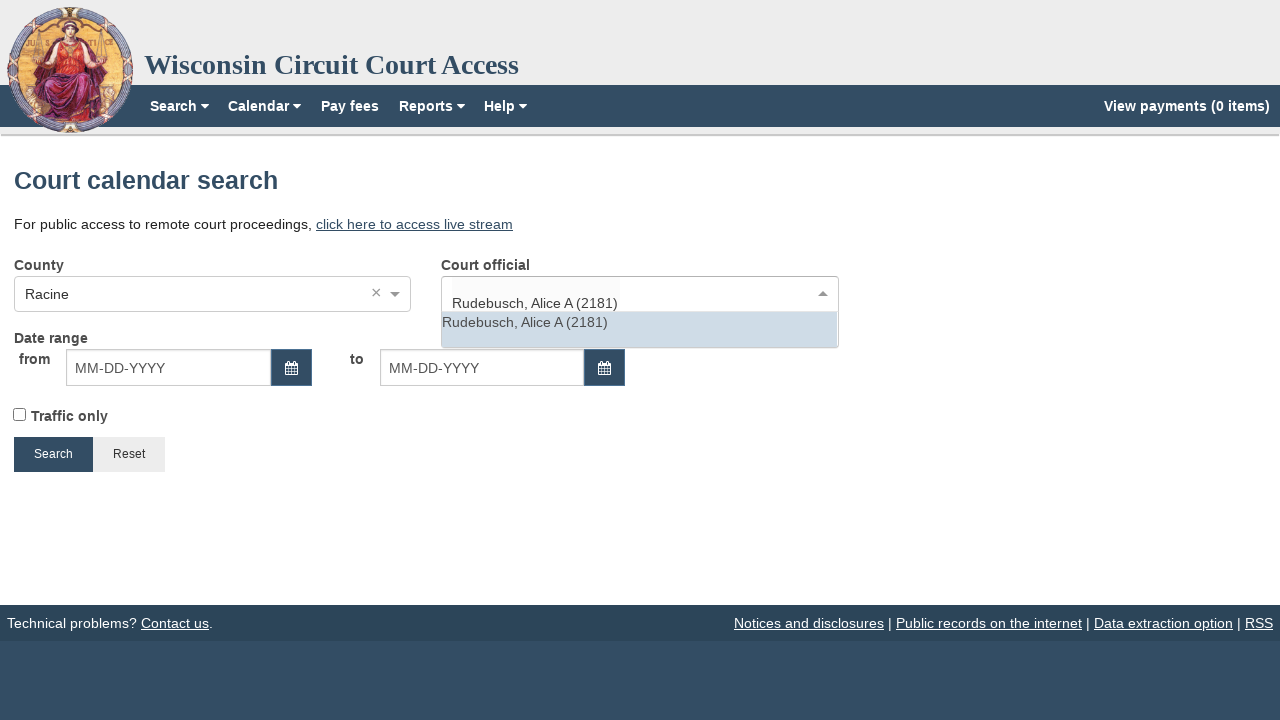

Selected Rudebusch, Alice A from court official dropdown at (640, 330) on .VirtualizedSelectOption.VirtualizedSelectFocusedOption
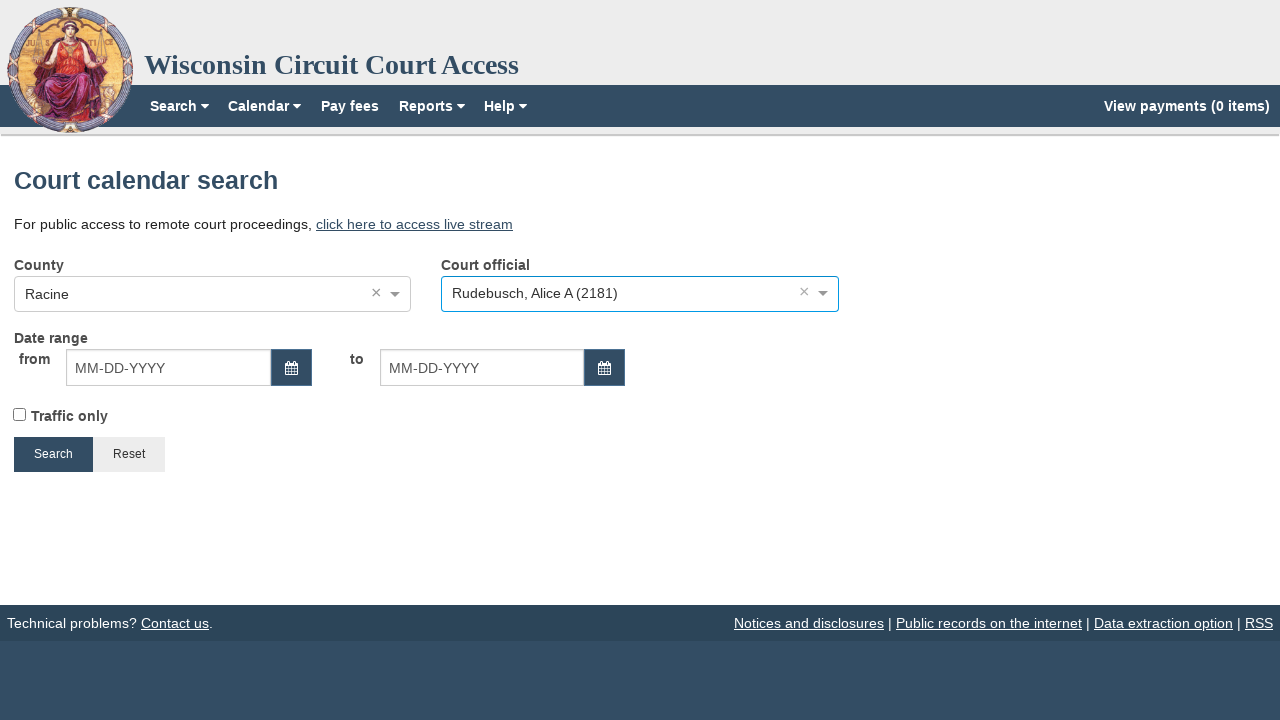

Clicked 'from' date input field at (168, 368) on internal:label="from"i
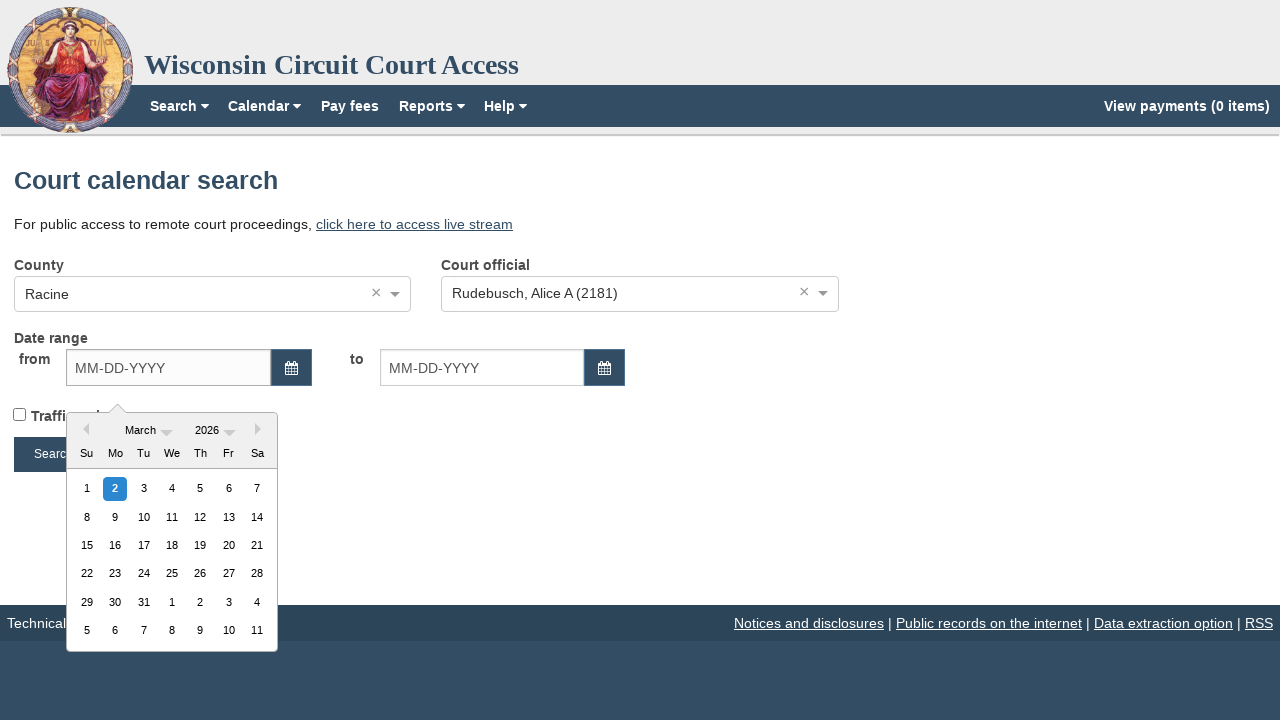

Selected today's date from date picker at (115, 489) on .react-datepicker__day--today
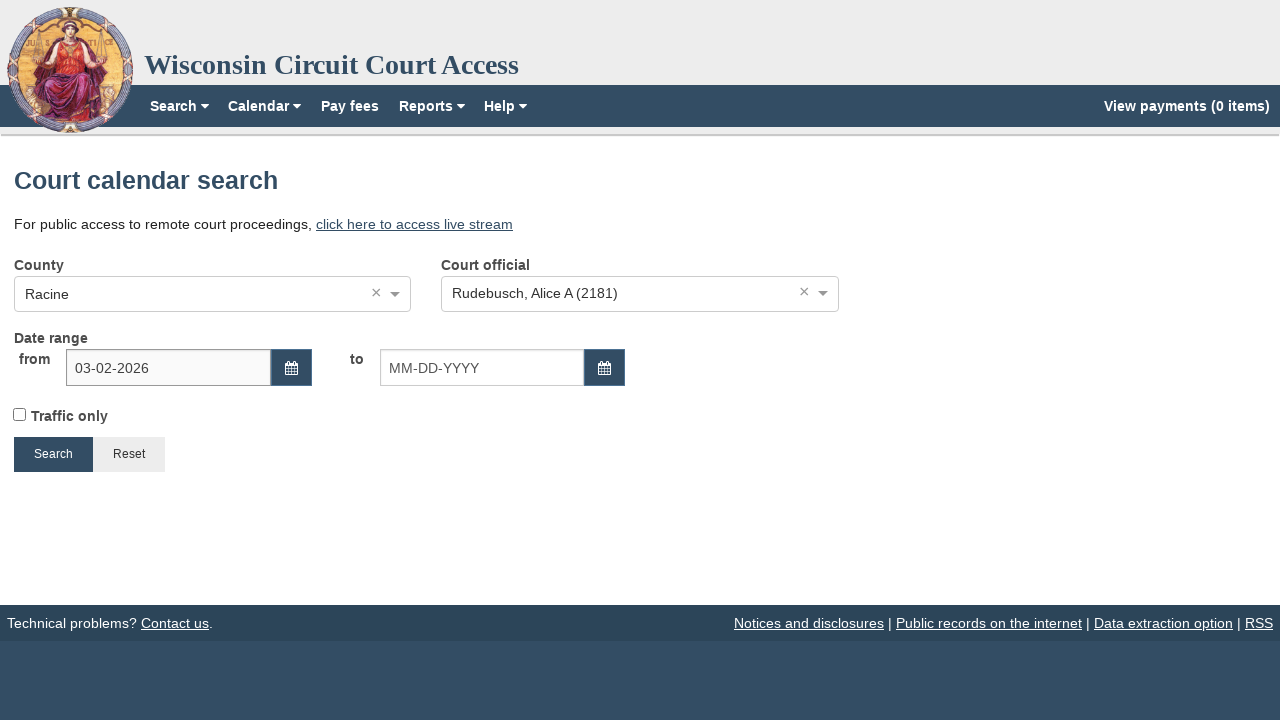

Clicked submit button to search court calendar at (54, 455) on button[type="submit"]
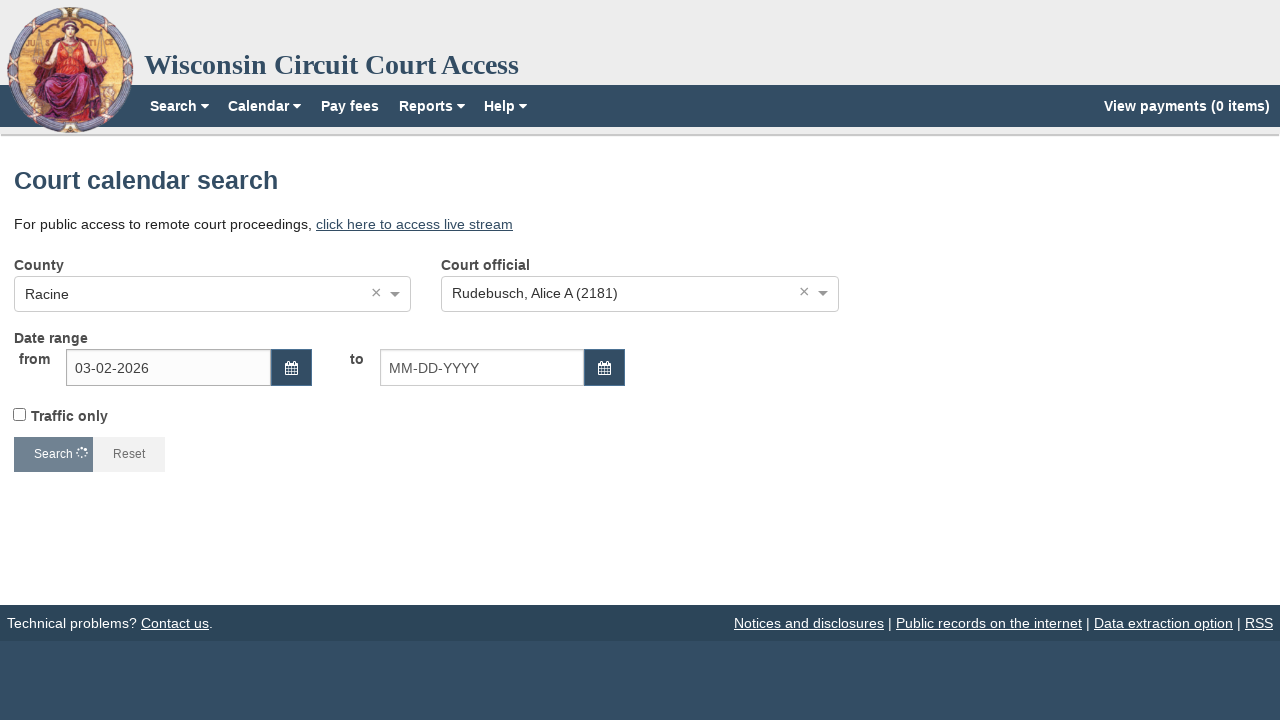

Court calendar search results page loaded
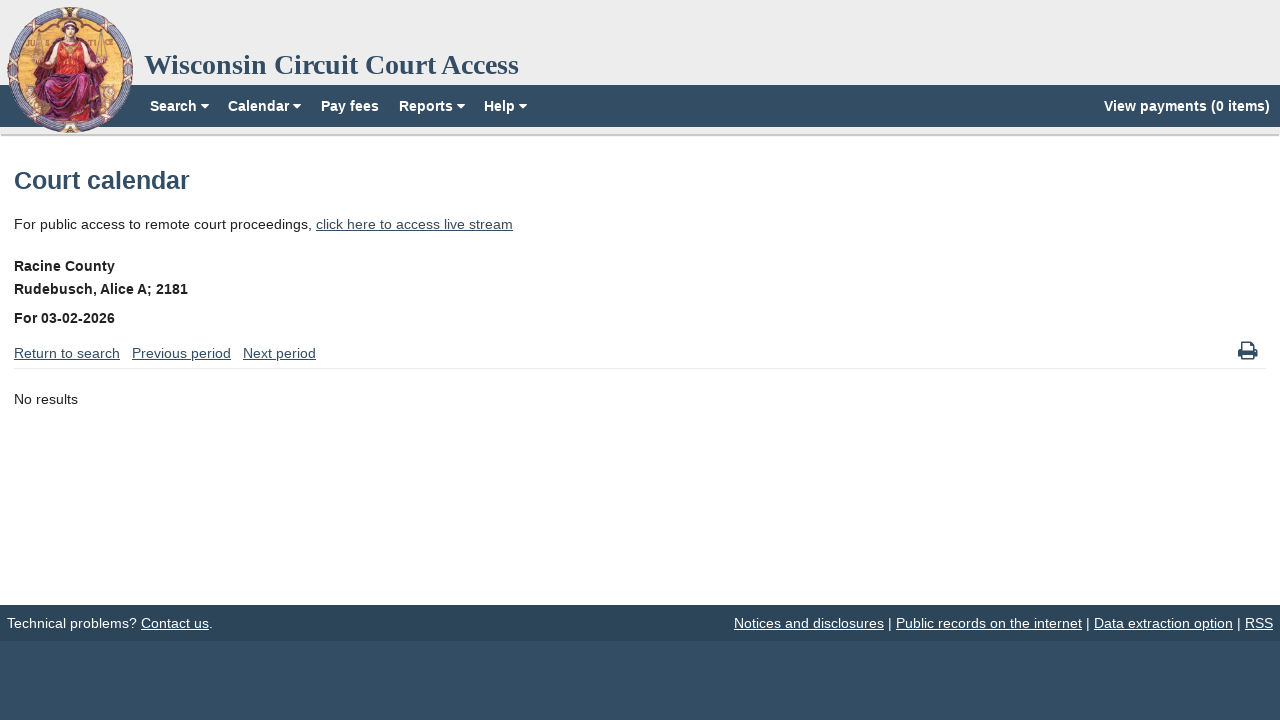

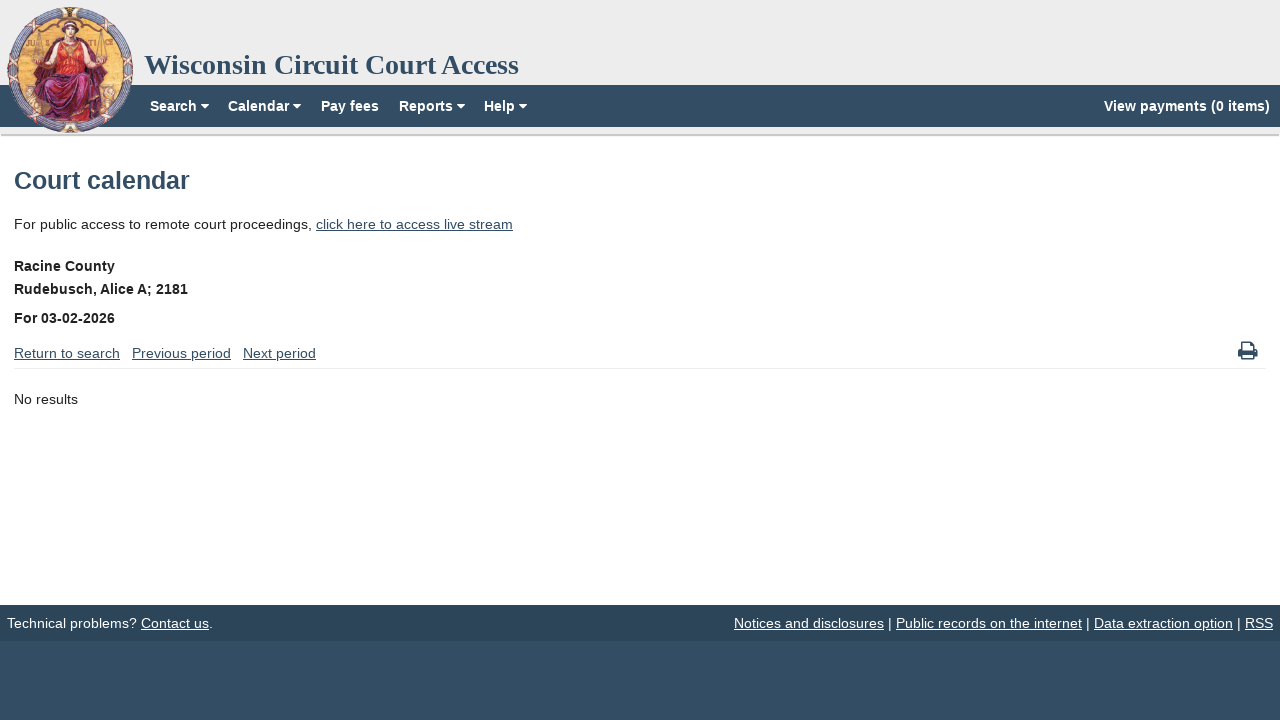